Tests a verification button click and waits for a success message to appear

Starting URL: http://suninjuly.github.io/wait1.html

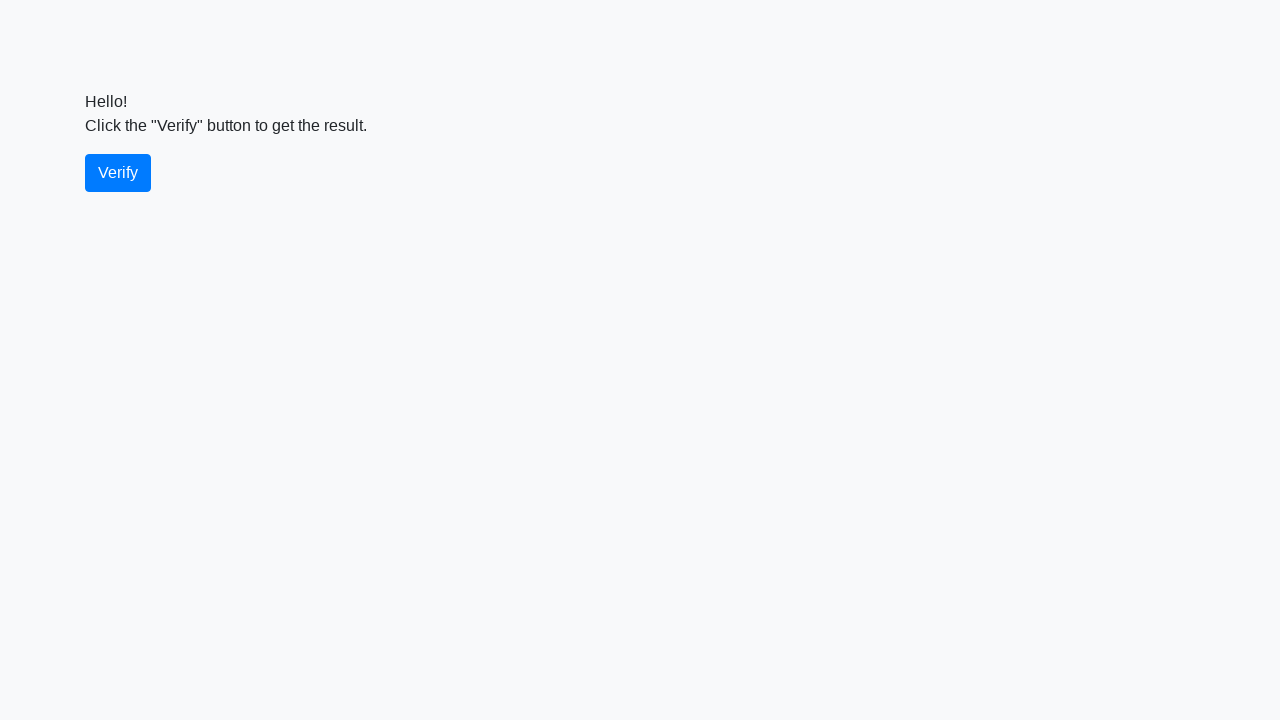

Clicked the verify button at (118, 173) on #verify
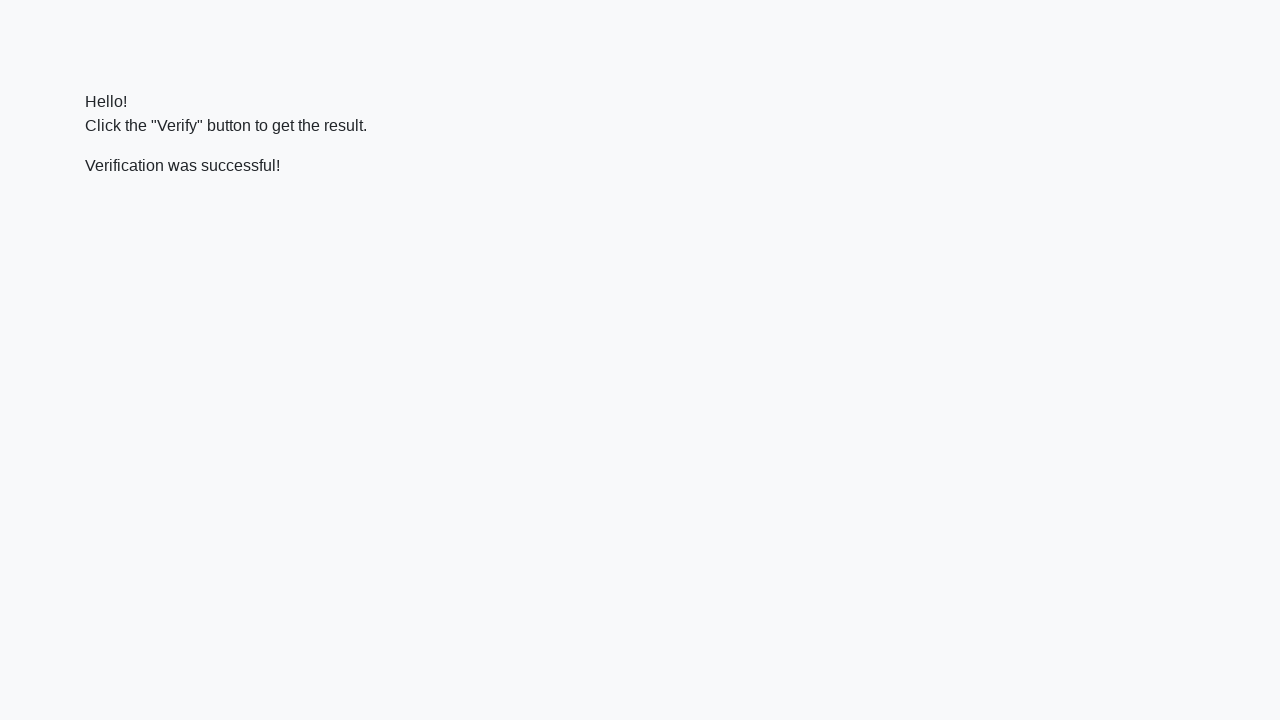

Success message appeared
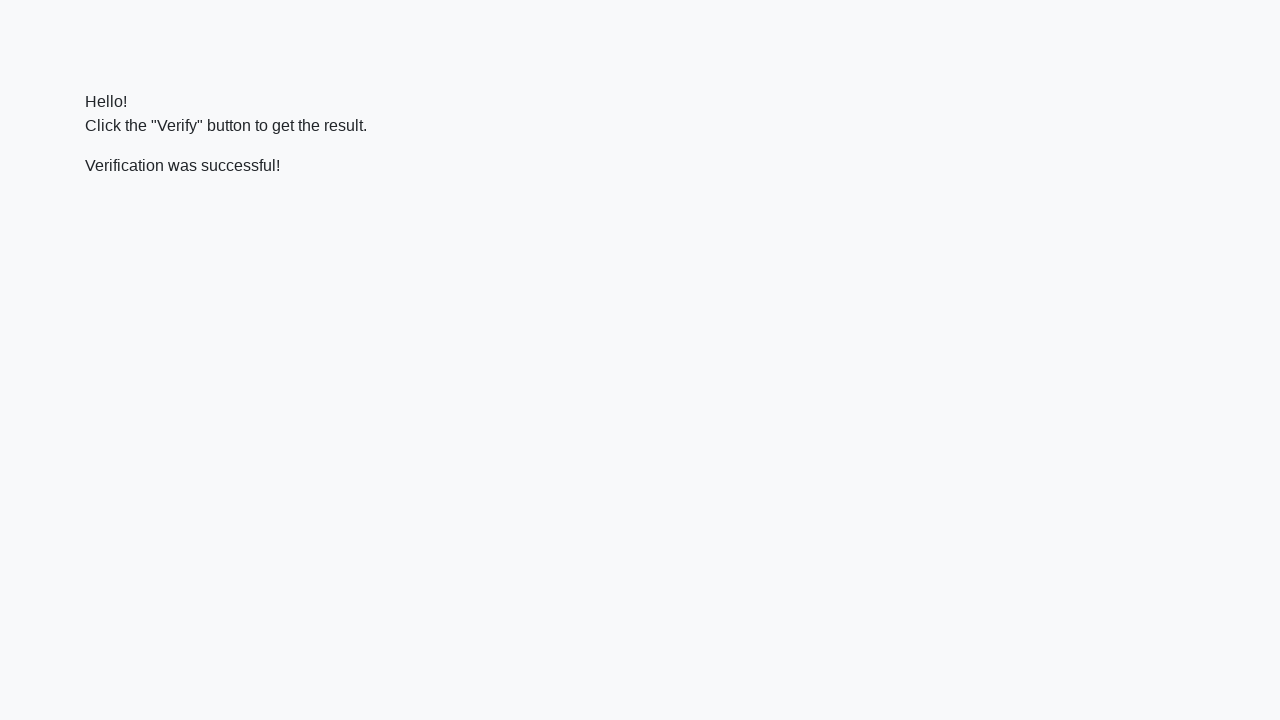

Located the success message element
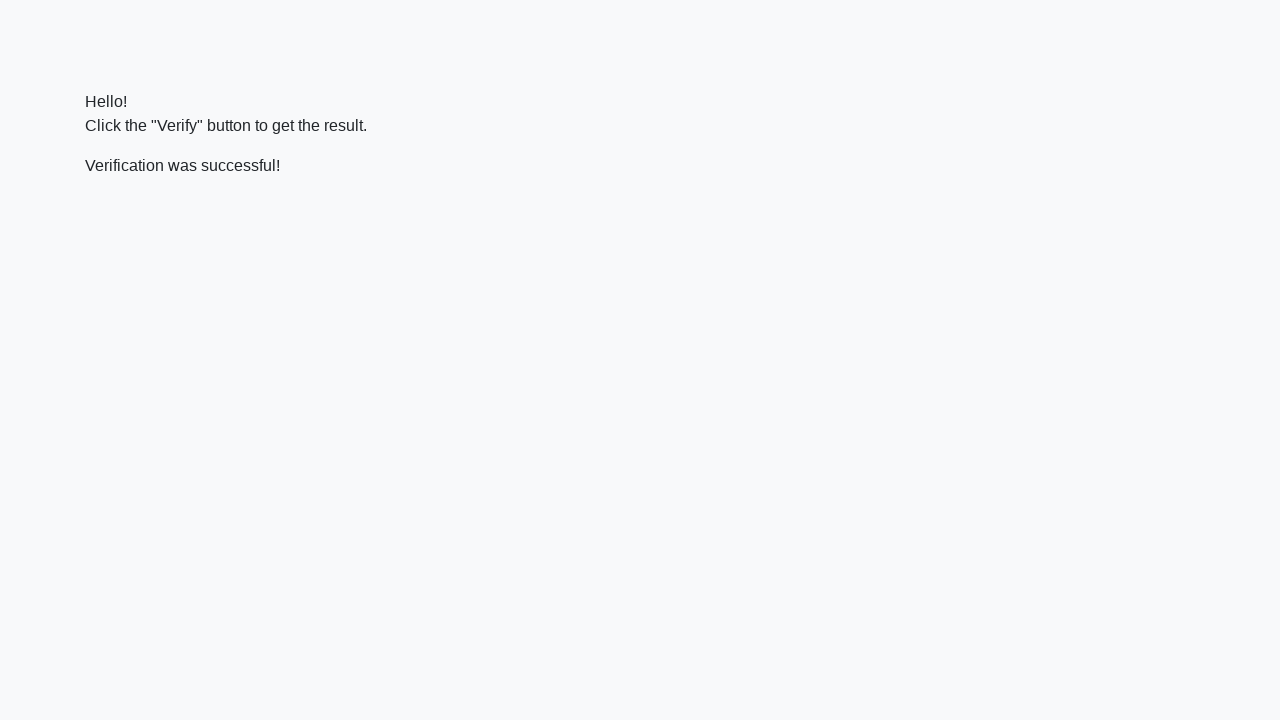

Verified success message text matches expected content
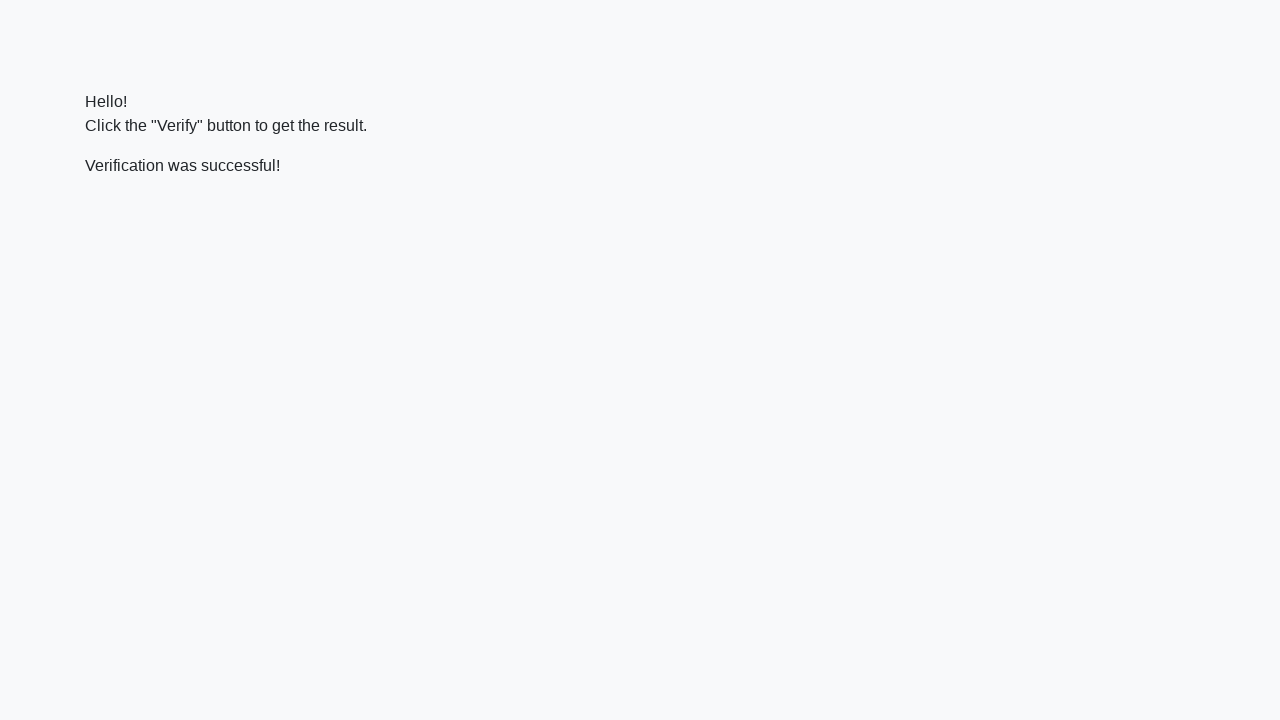

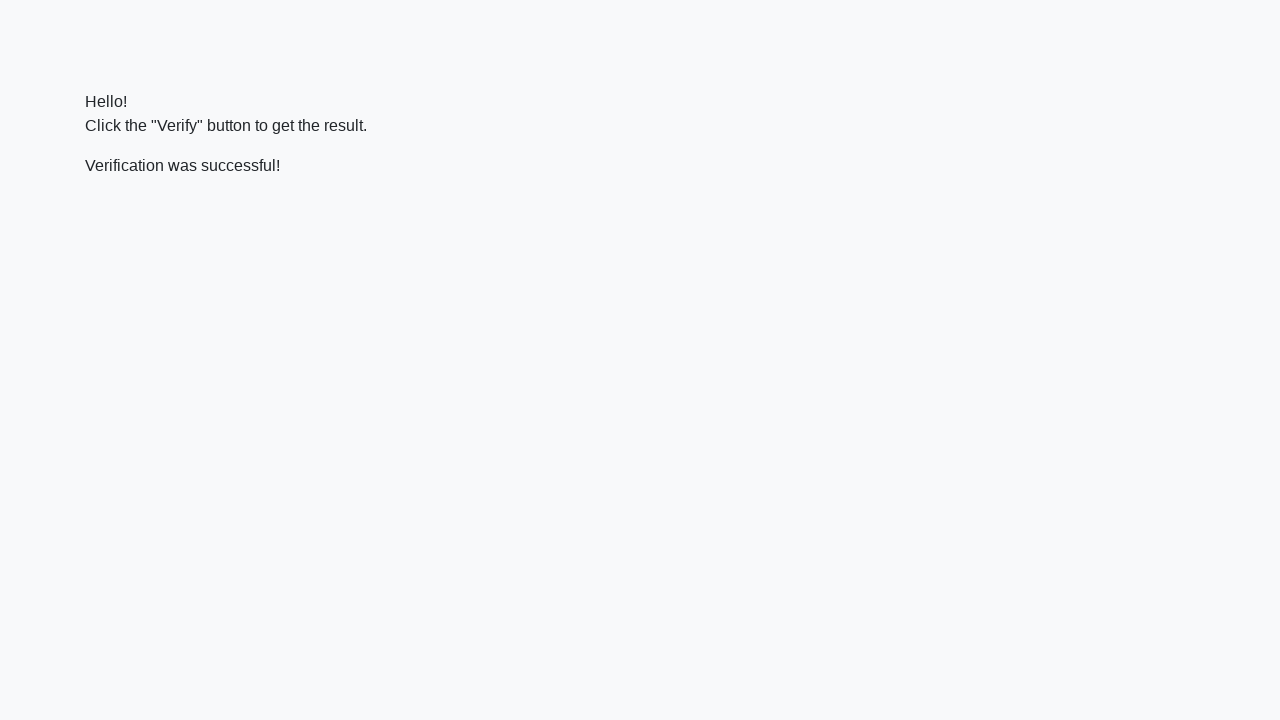